Navigates to the OpenTaps application main page and maximizes the browser window

Starting URL: http://leaftaps.com/opentaps/control/main

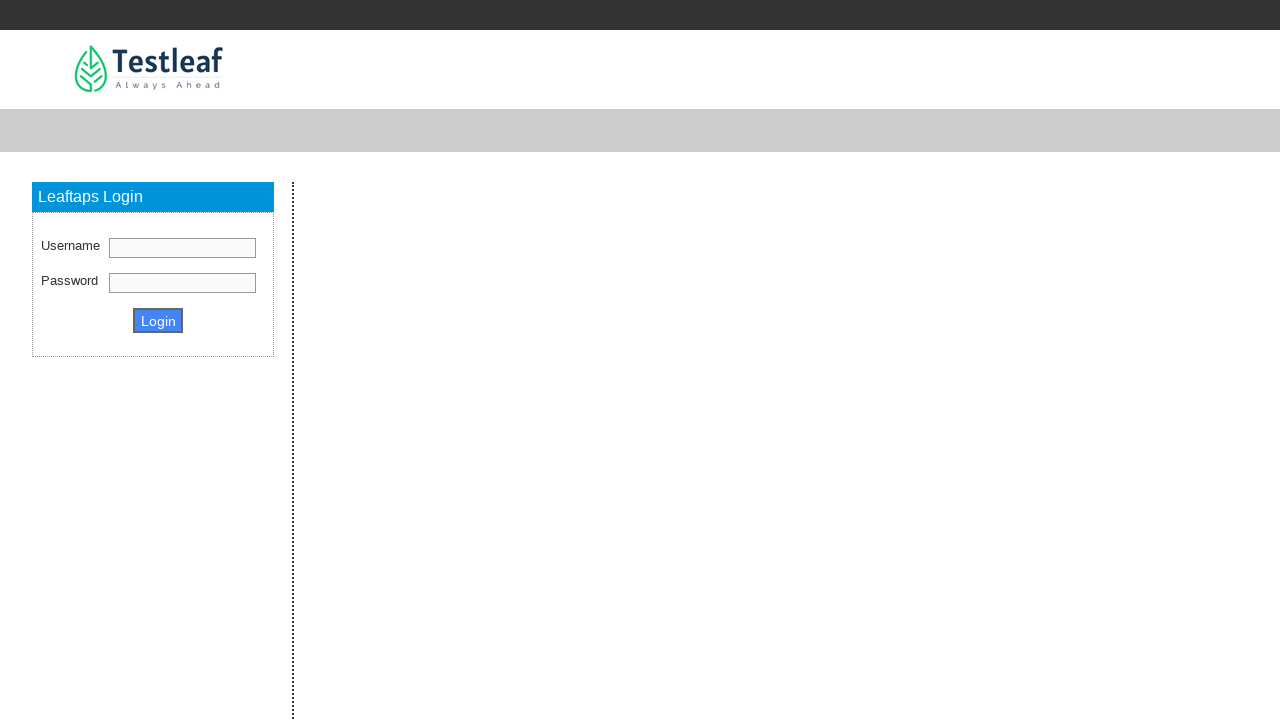

Navigated to OpenTaps application main page
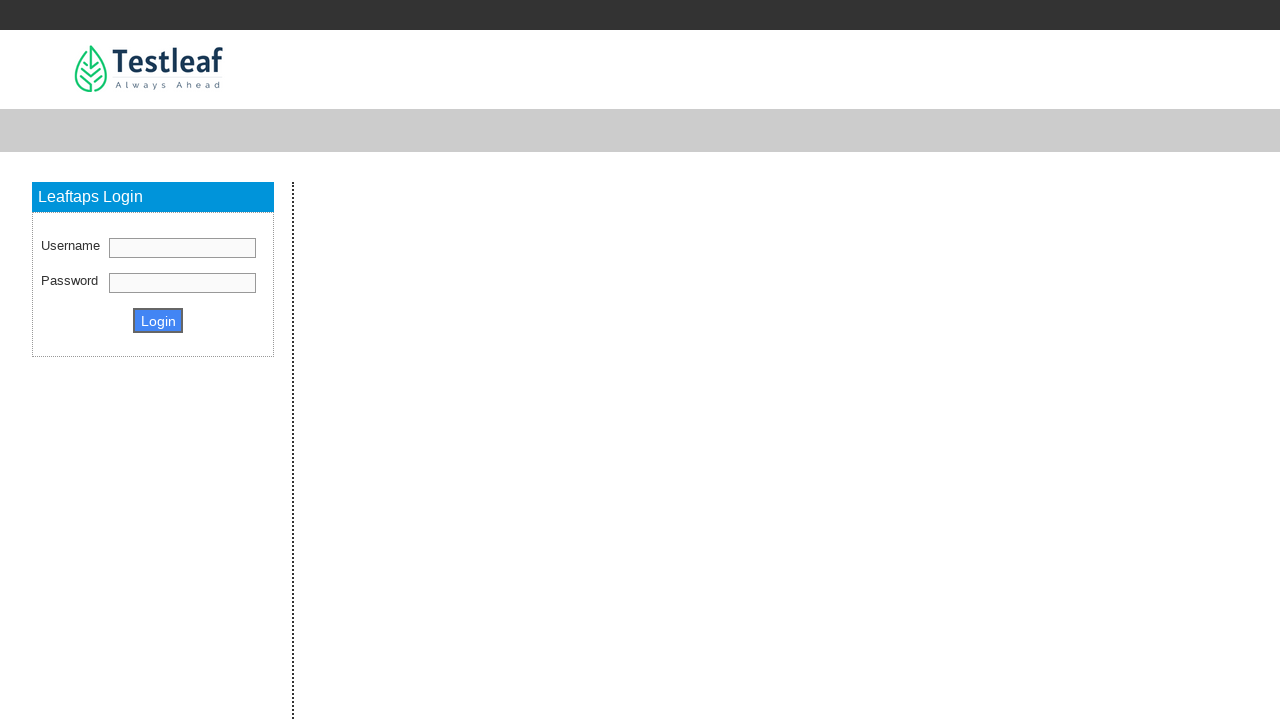

Maximized browser window to 1920x1080
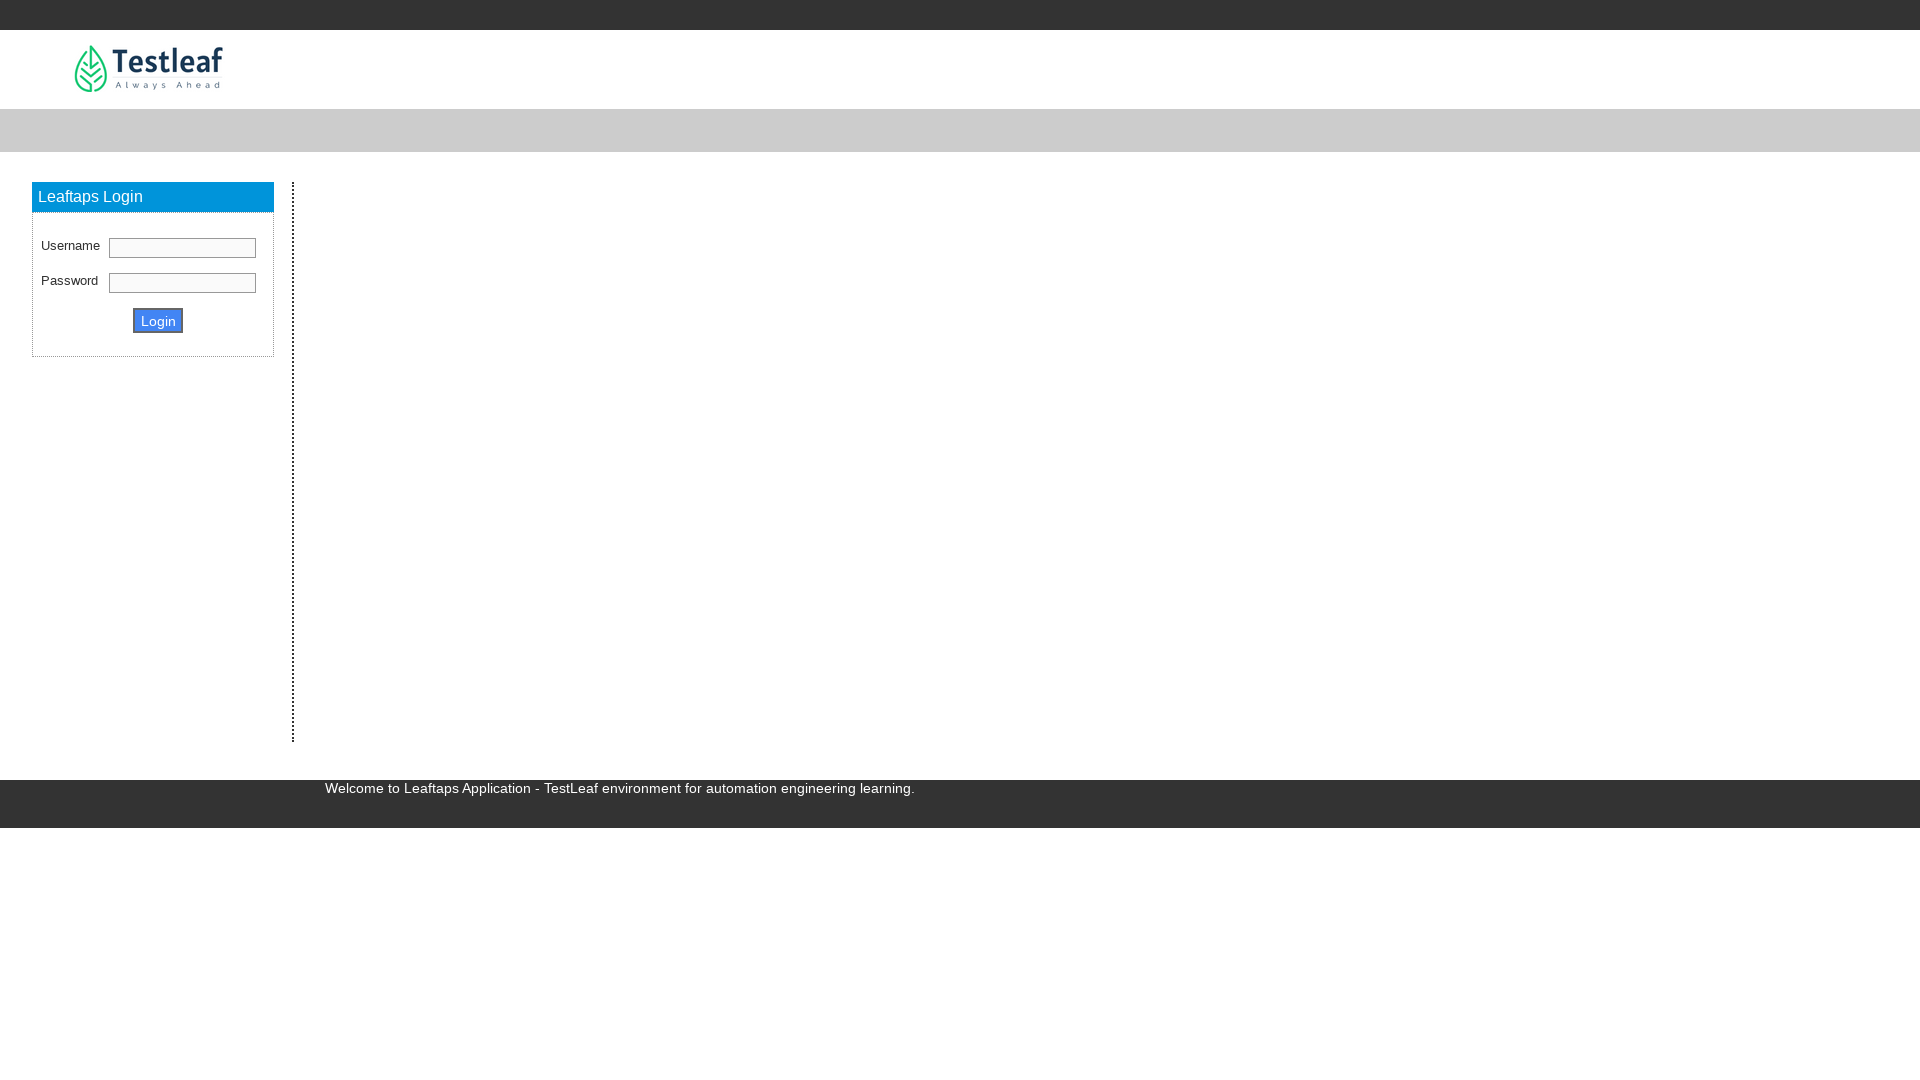

Page fully loaded (domcontentloaded state reached)
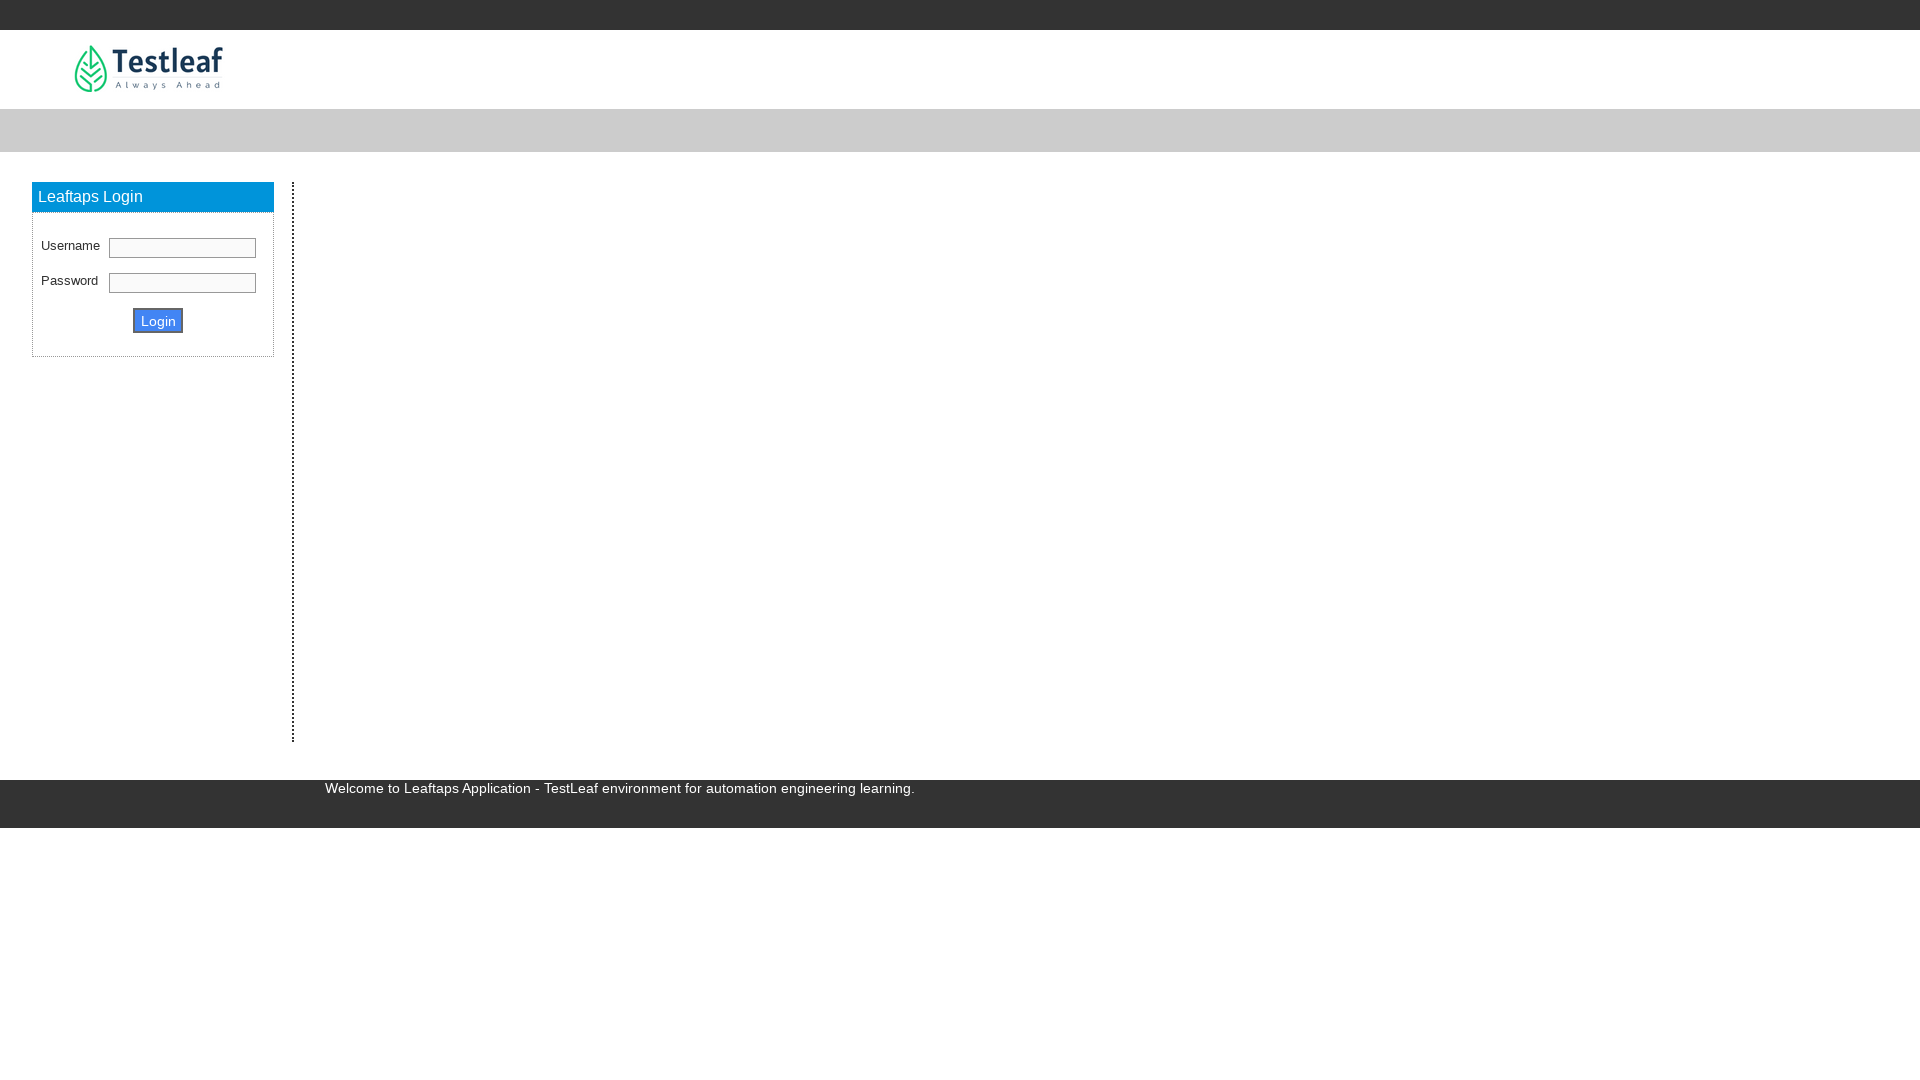

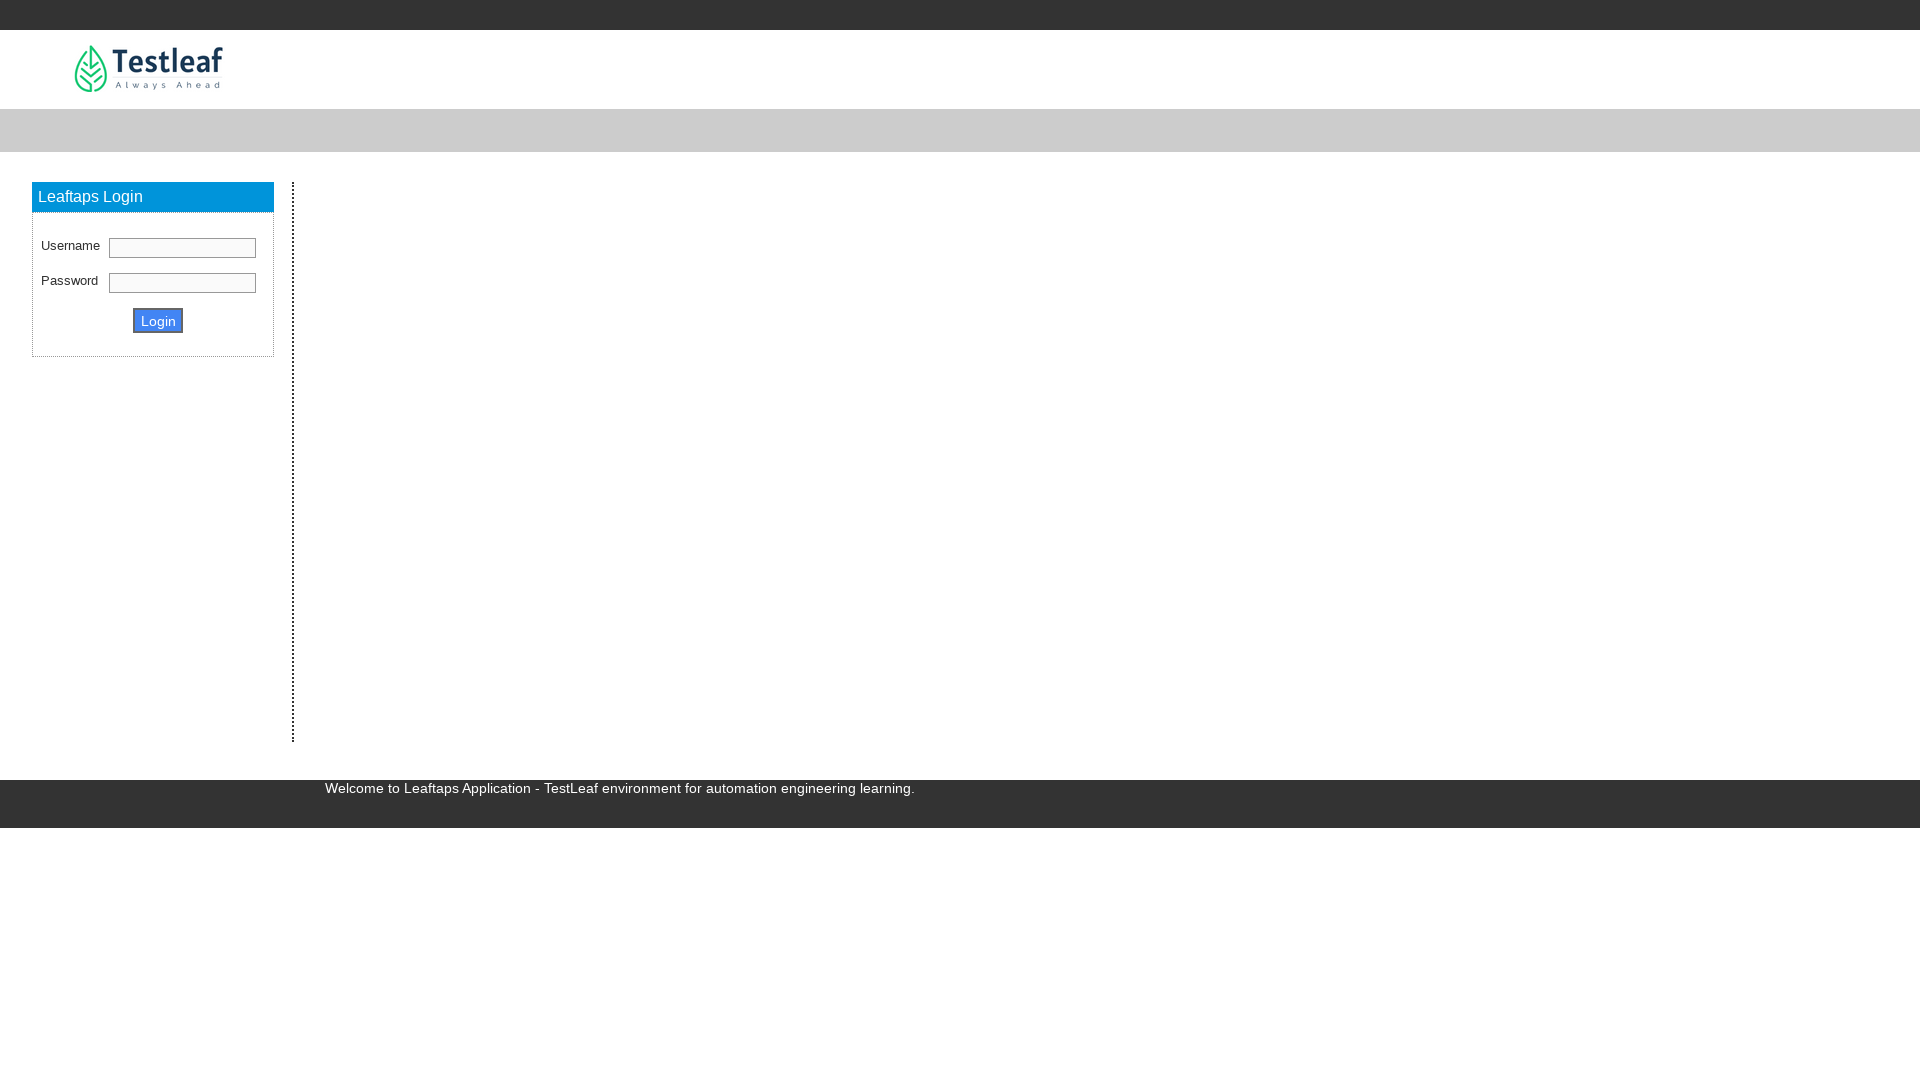